Tests that whitespace is trimmed from edited todo text

Starting URL: https://demo.playwright.dev/todomvc

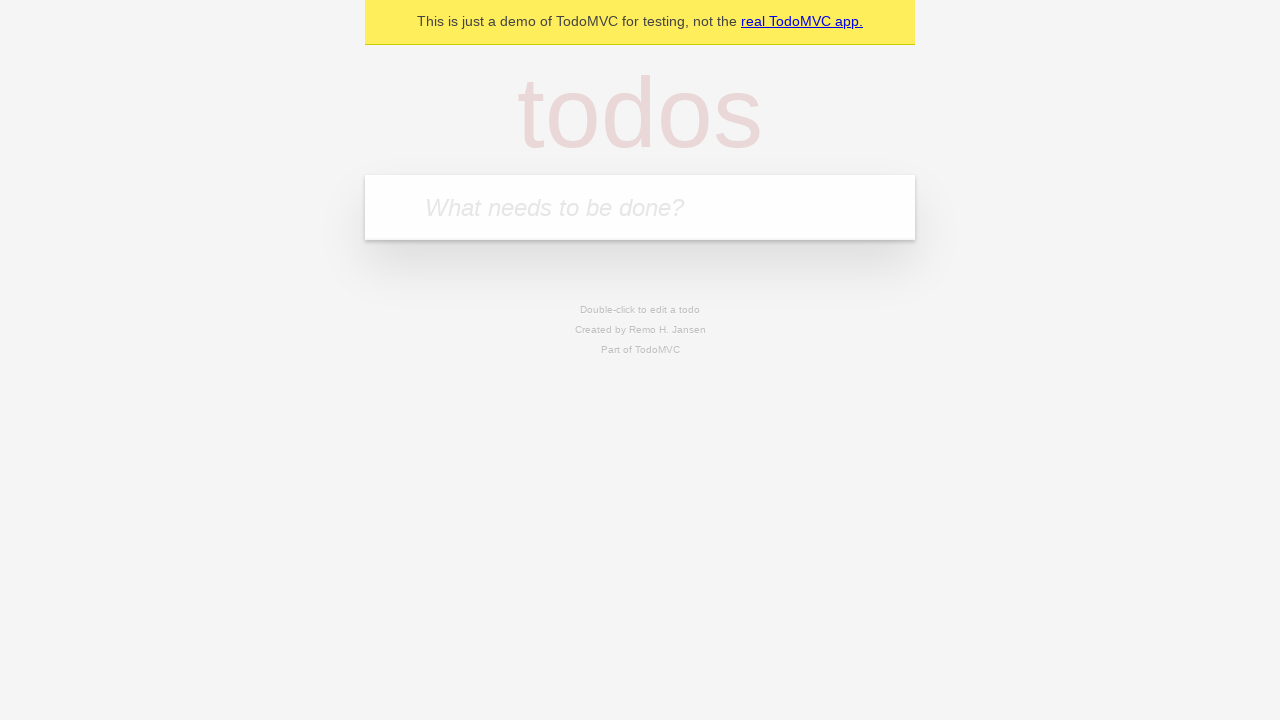

Filled new todo input with 'buy some cheese' on .new-todo
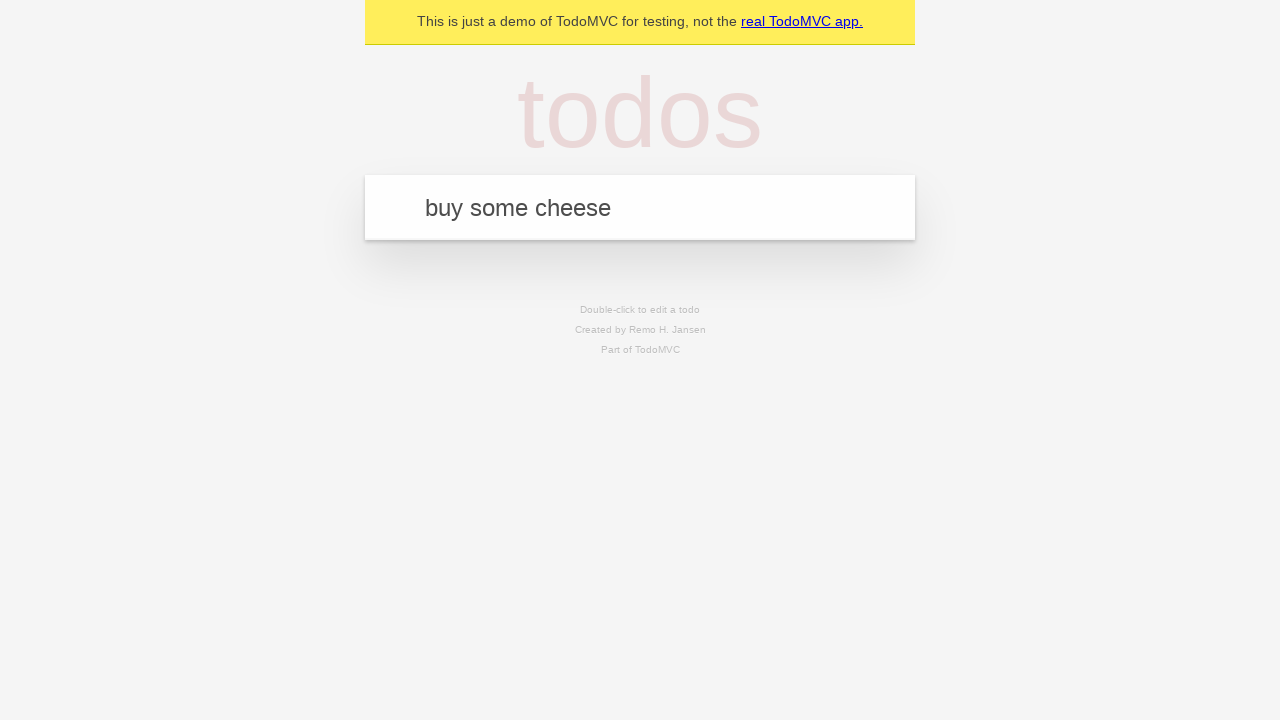

Pressed Enter to create first todo on .new-todo
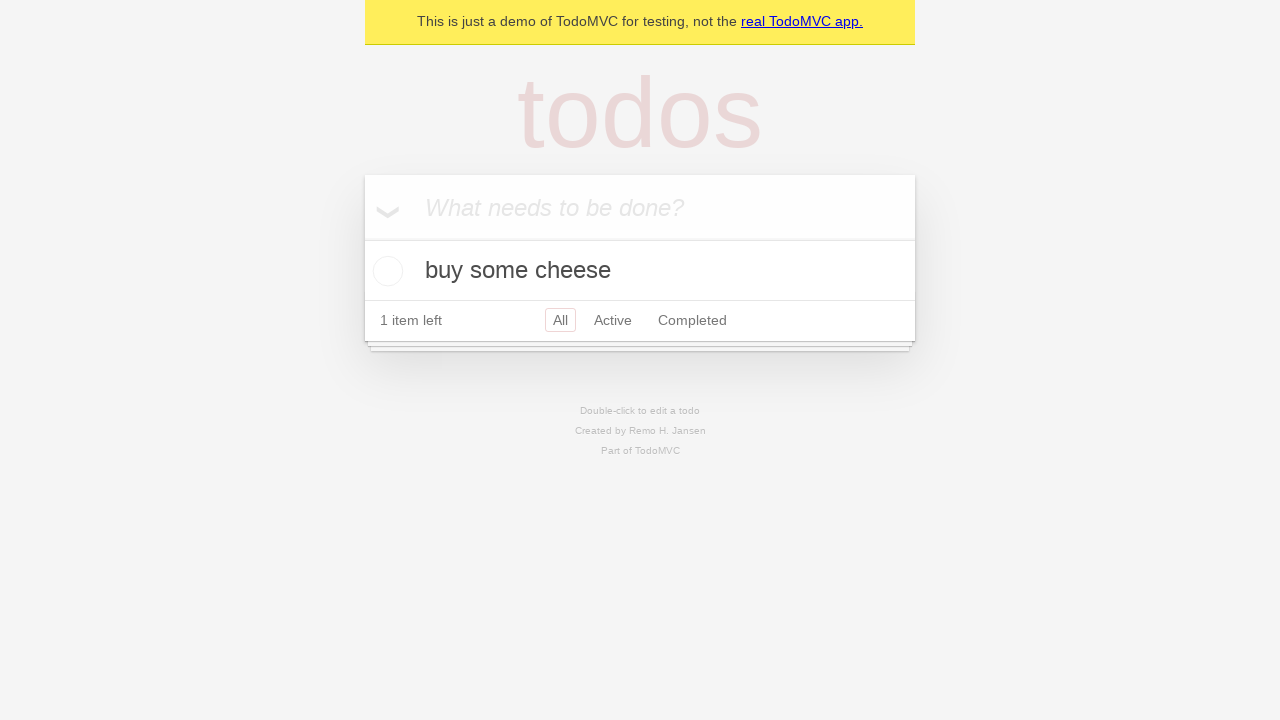

Filled new todo input with 'feed the cat' on .new-todo
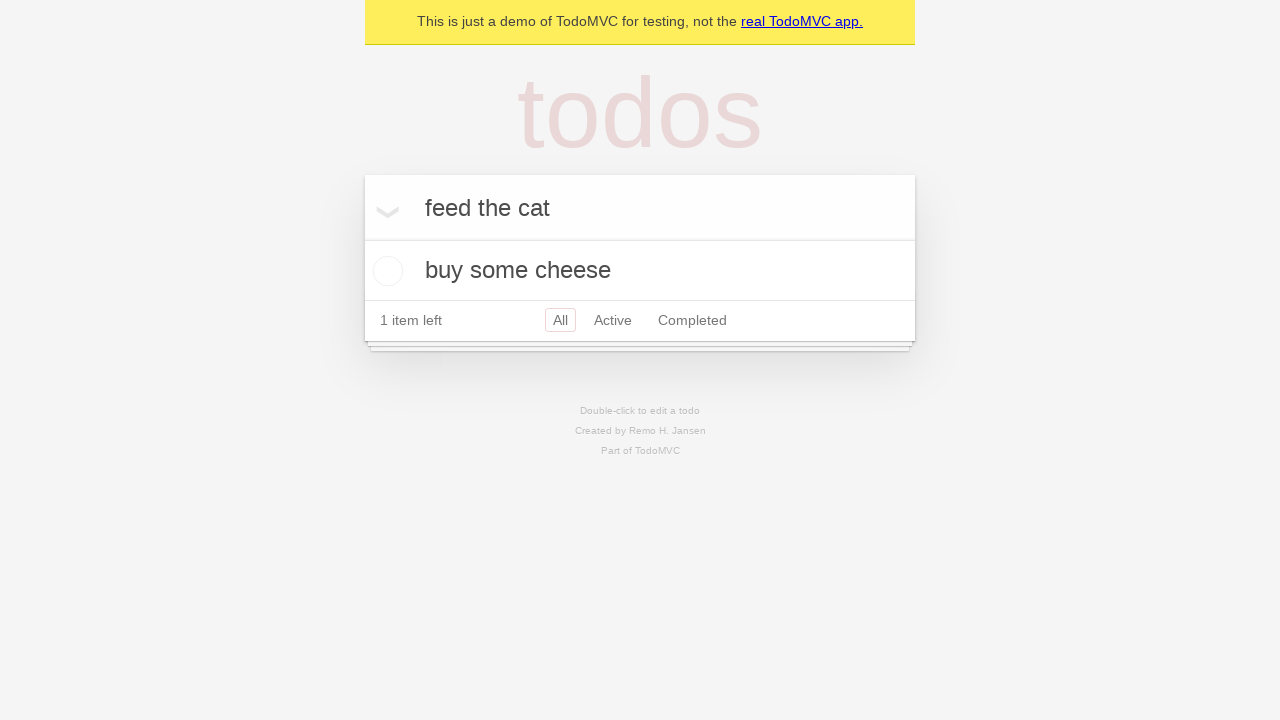

Pressed Enter to create second todo on .new-todo
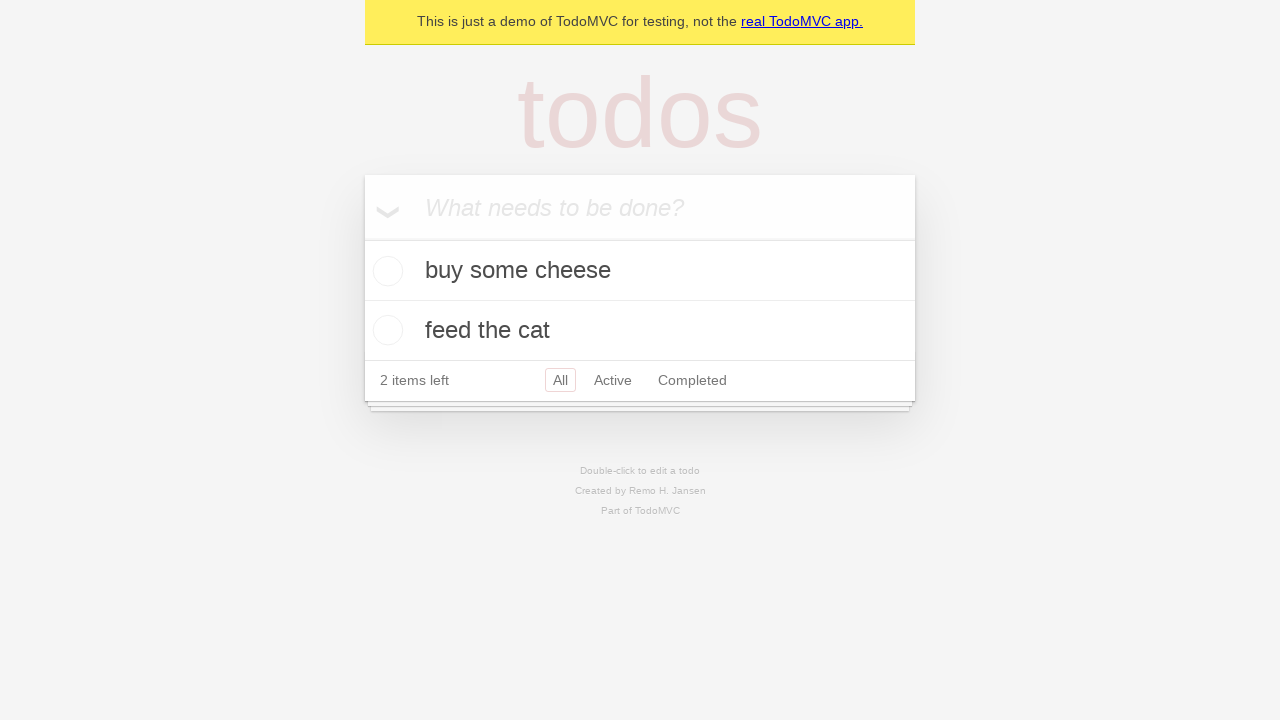

Filled new todo input with 'book a doctors appointment' on .new-todo
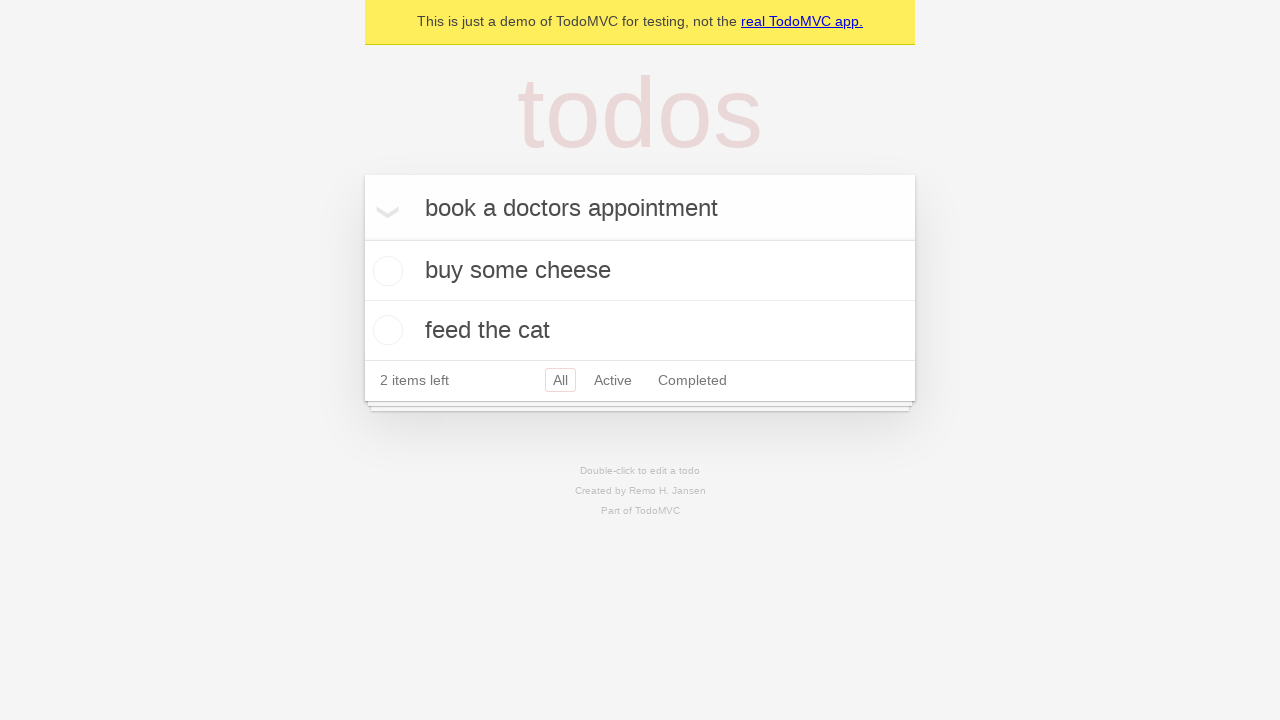

Pressed Enter to create third todo on .new-todo
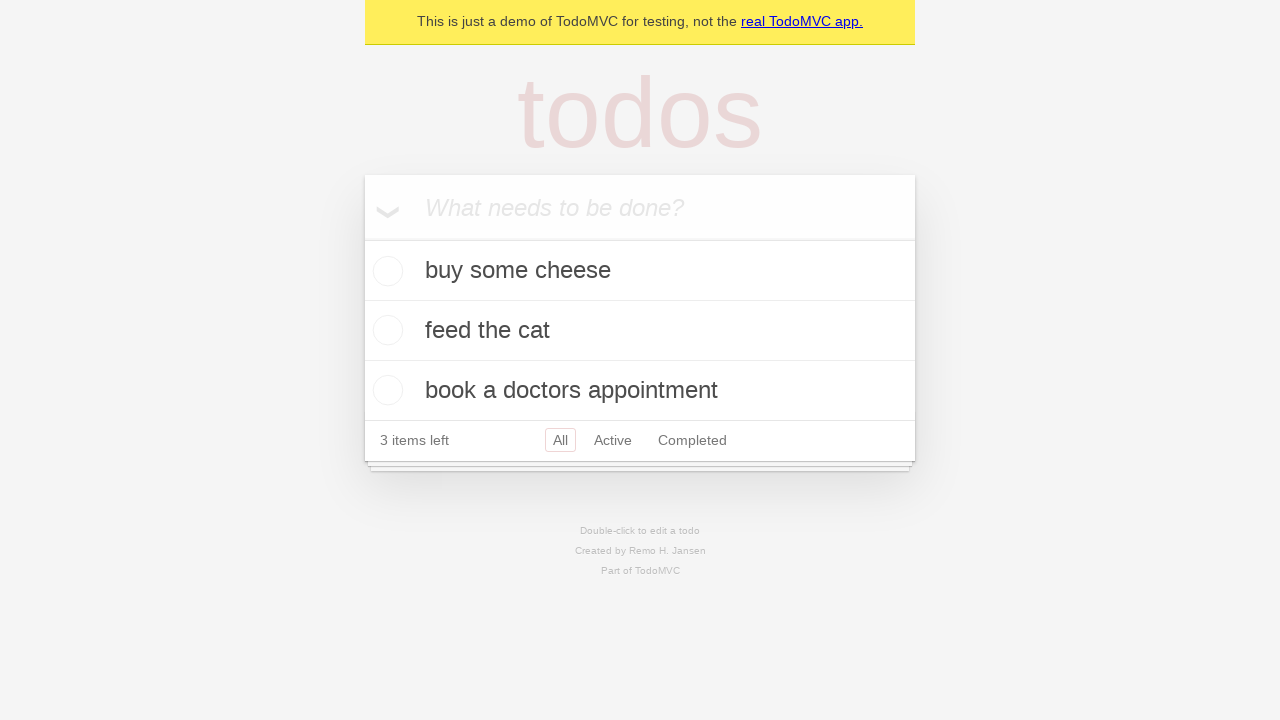

Double-clicked second todo to enter edit mode at (640, 331) on .todo-list li >> nth=1
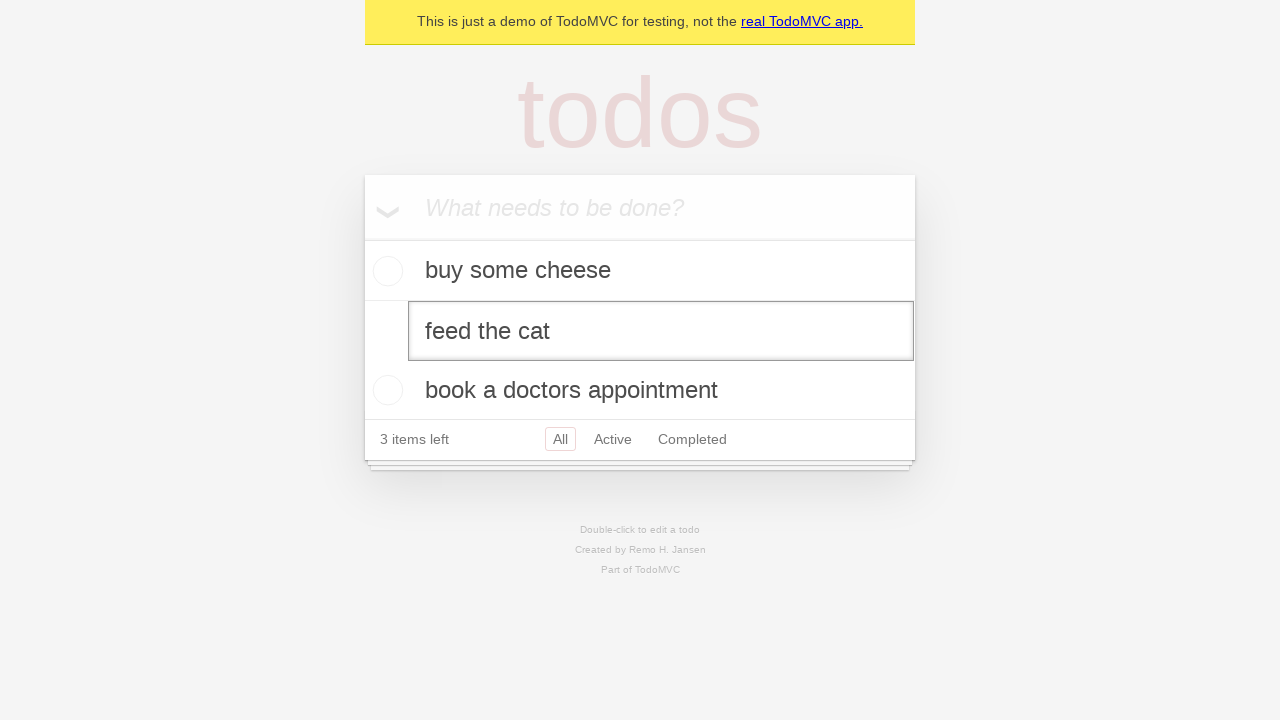

Filled edit field with text containing leading and trailing whitespace on .todo-list li >> nth=1 >> .edit
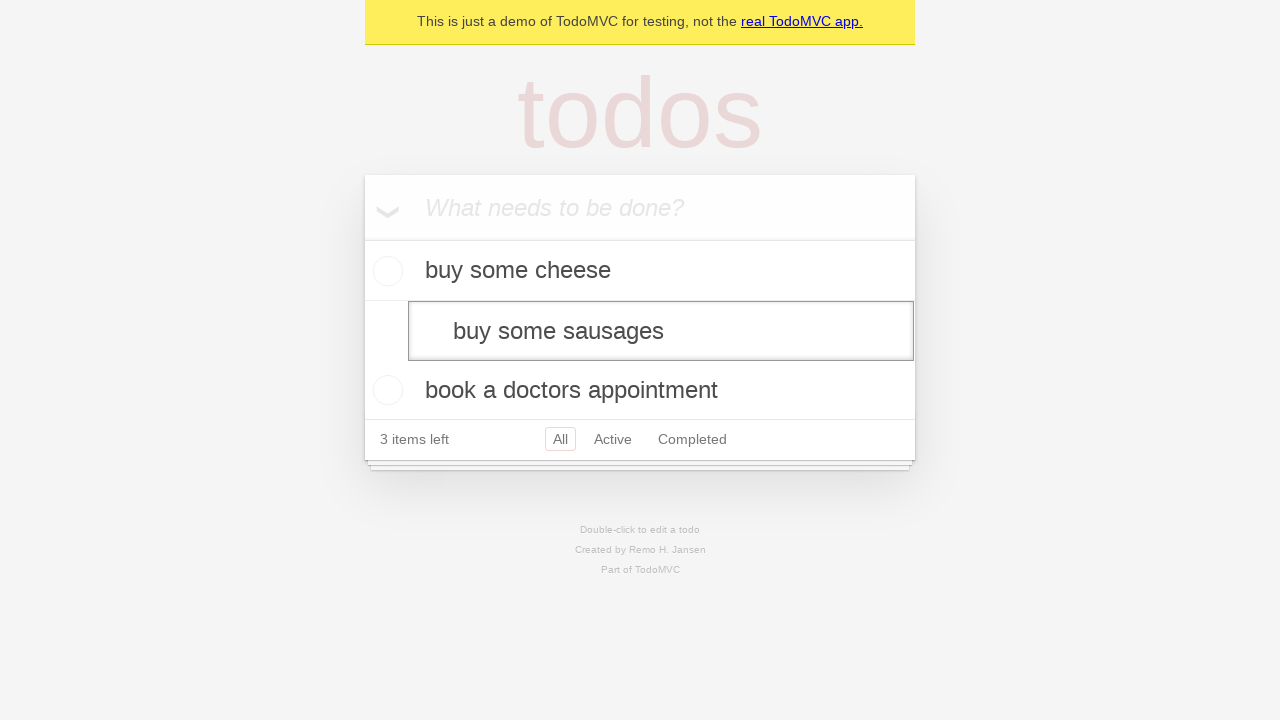

Pressed Enter to save edited todo with trimmed whitespace on .todo-list li >> nth=1 >> .edit
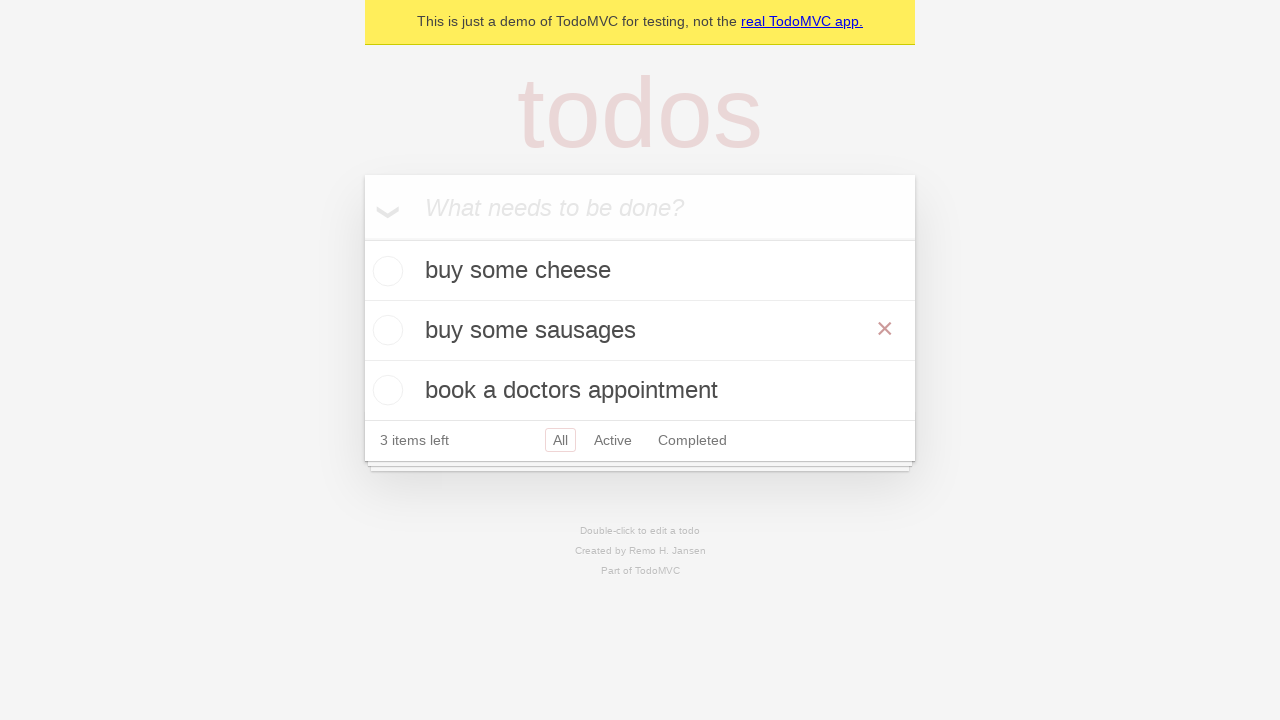

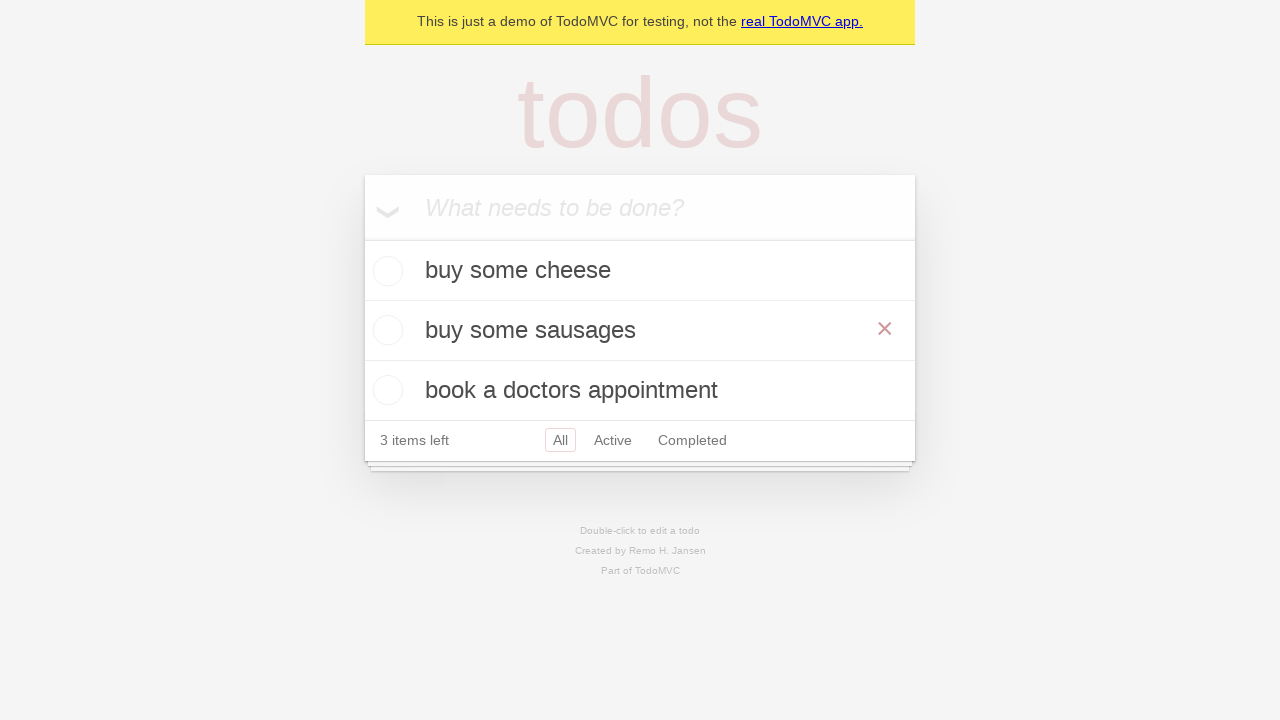